Tests JavaScript alert handling by clicking the alert button and accepting the alert dialog

Starting URL: https://the-internet.herokuapp.com/javascript_alerts

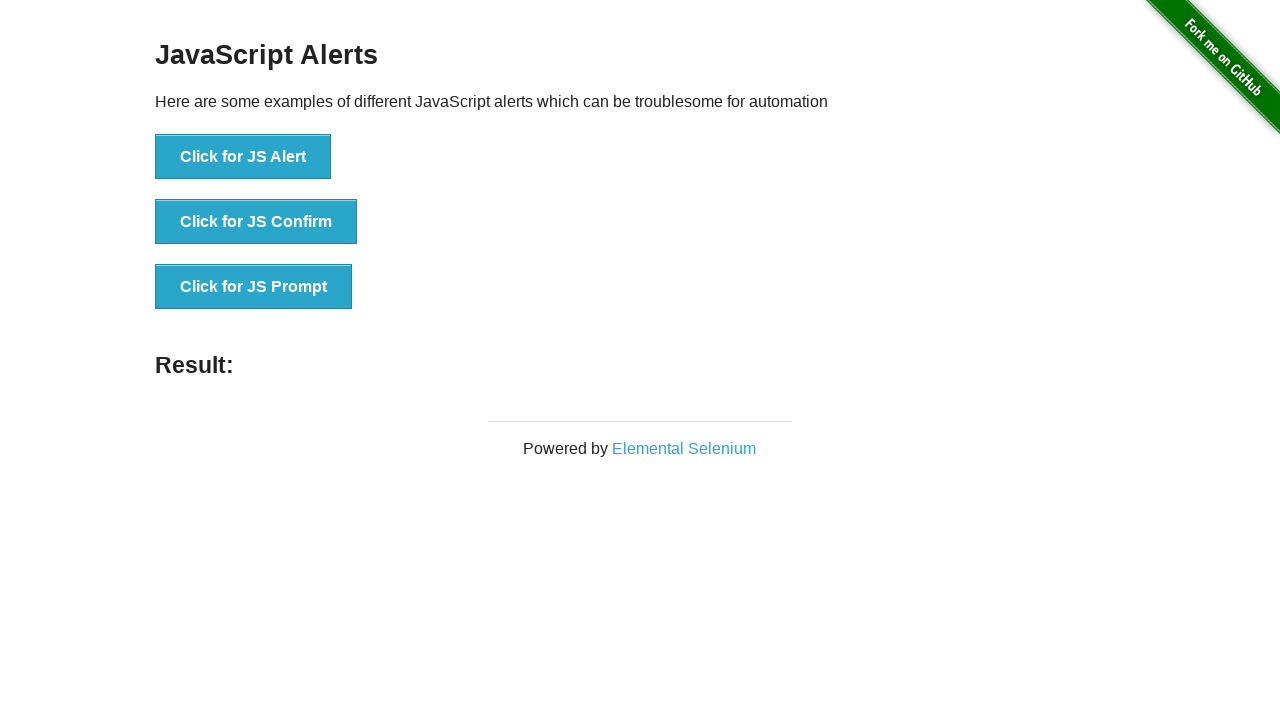

Set up dialog handler to accept alerts
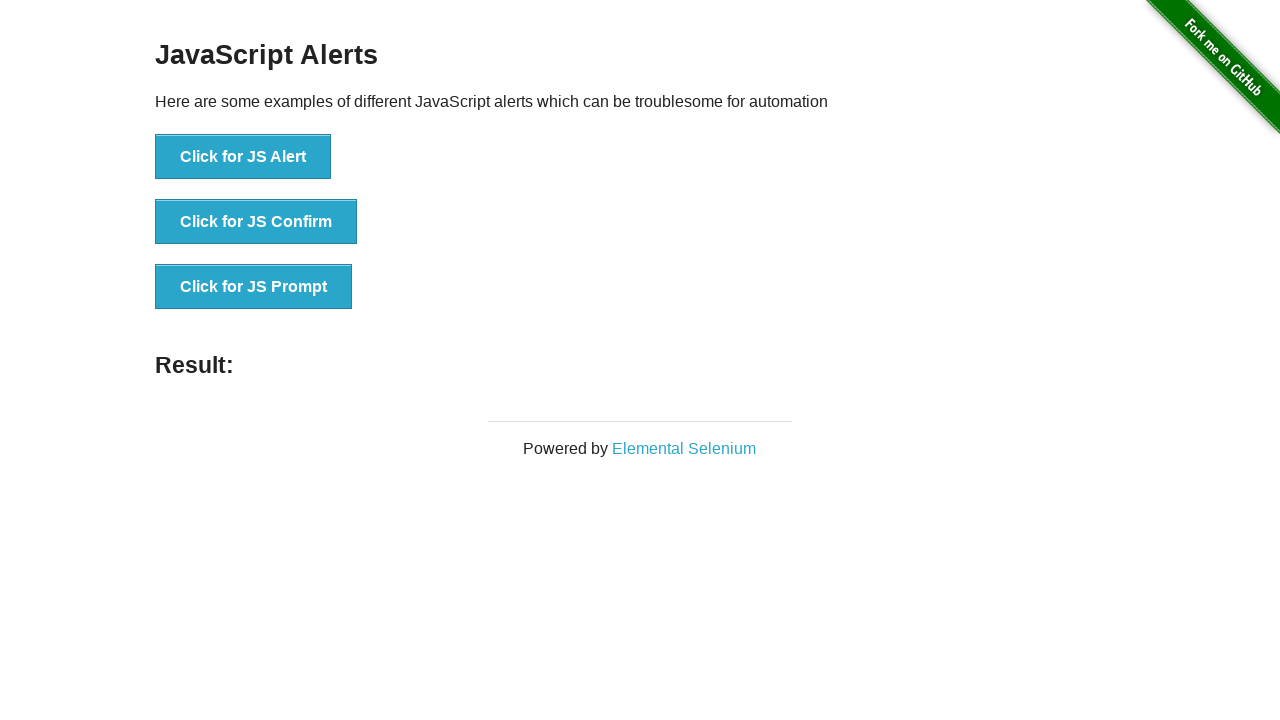

Clicked the JavaScript alert button at (243, 157) on button[onclick='jsAlert()']
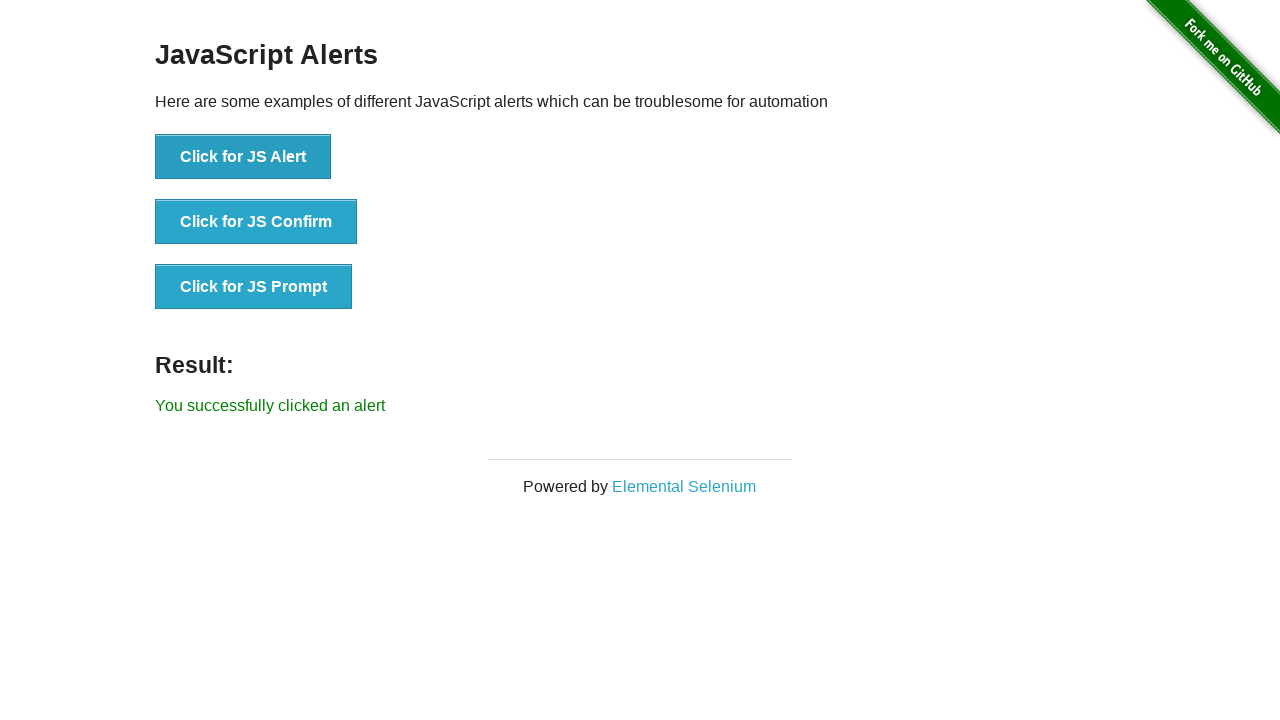

Alert dialog was accepted and success message confirmed
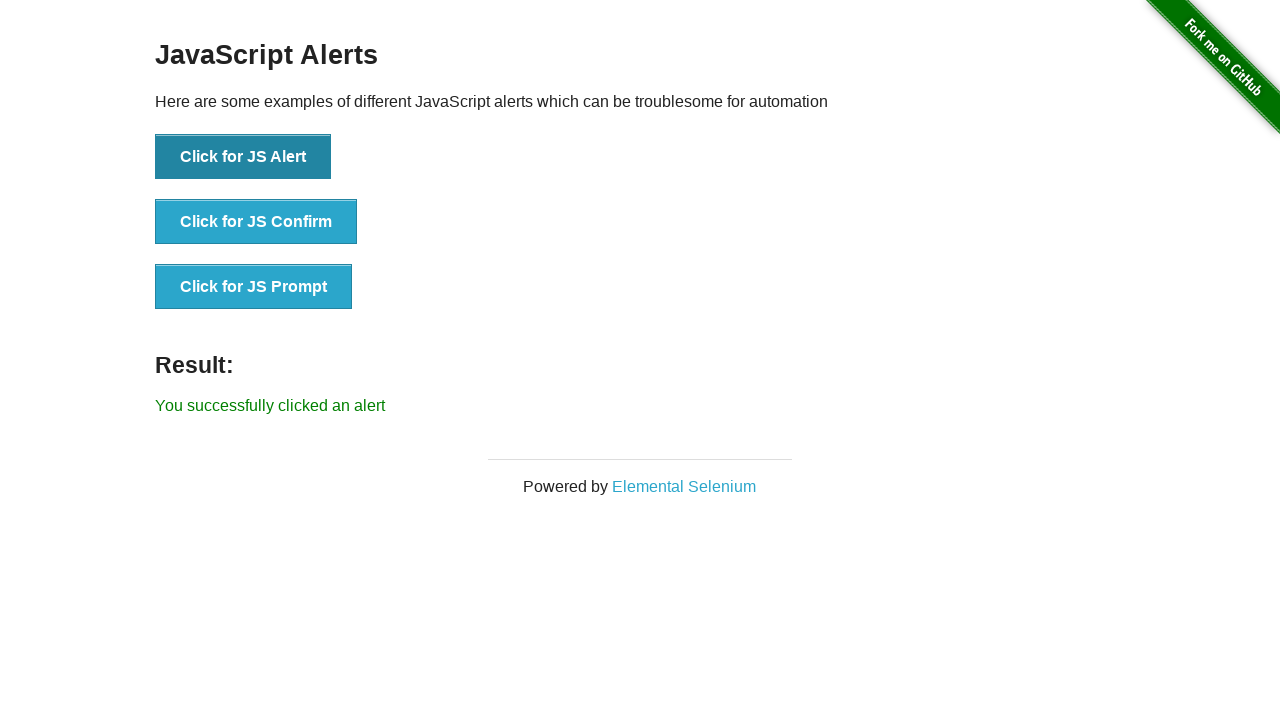

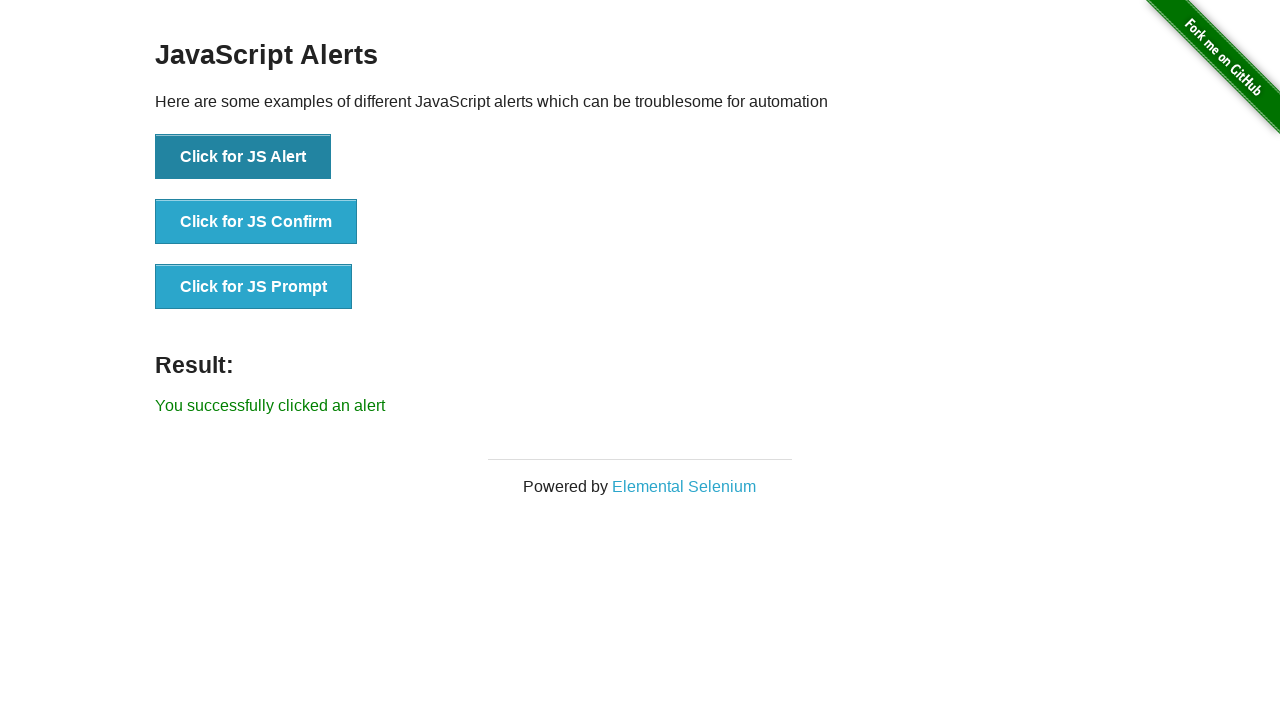